Tests dropdown selection functionality by selecting options from multiple dropdown menus using different selection methods (by value, by visible text) and verifying the available options and selected values.

Starting URL: https://letcode.in/dropdowns

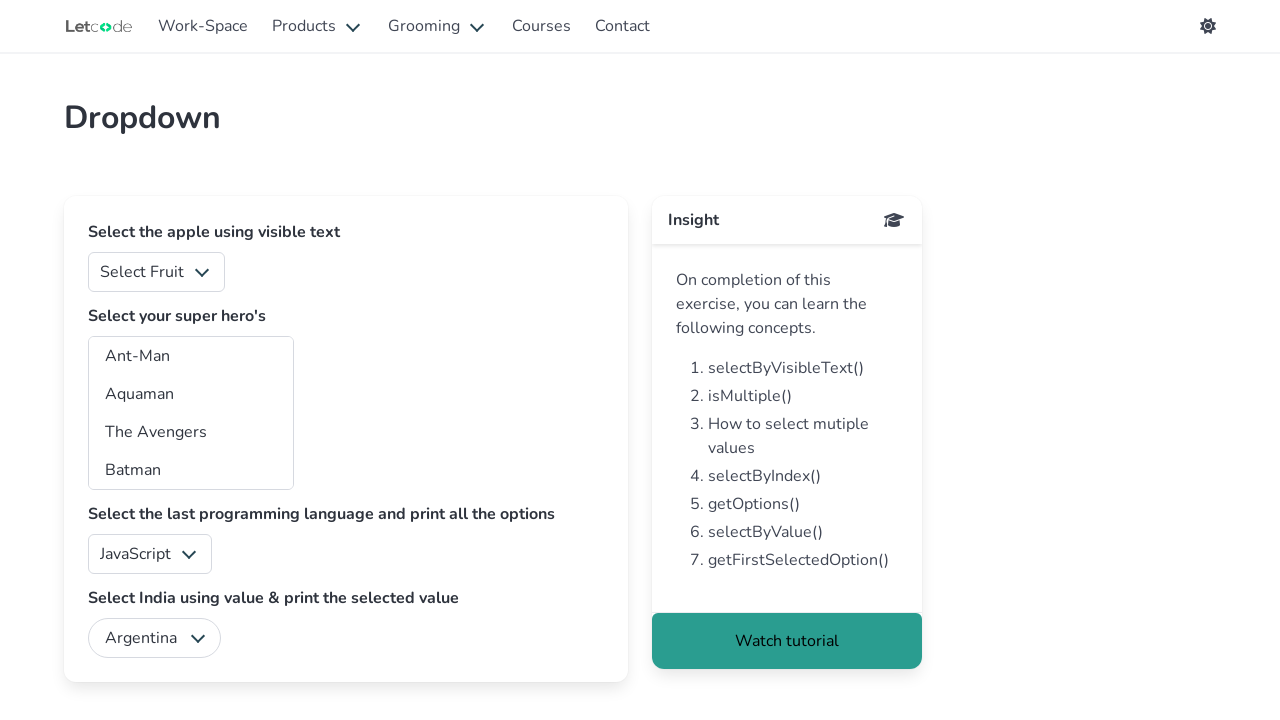

Selected 'Banana' (value='2') from fruits dropdown on #fruits
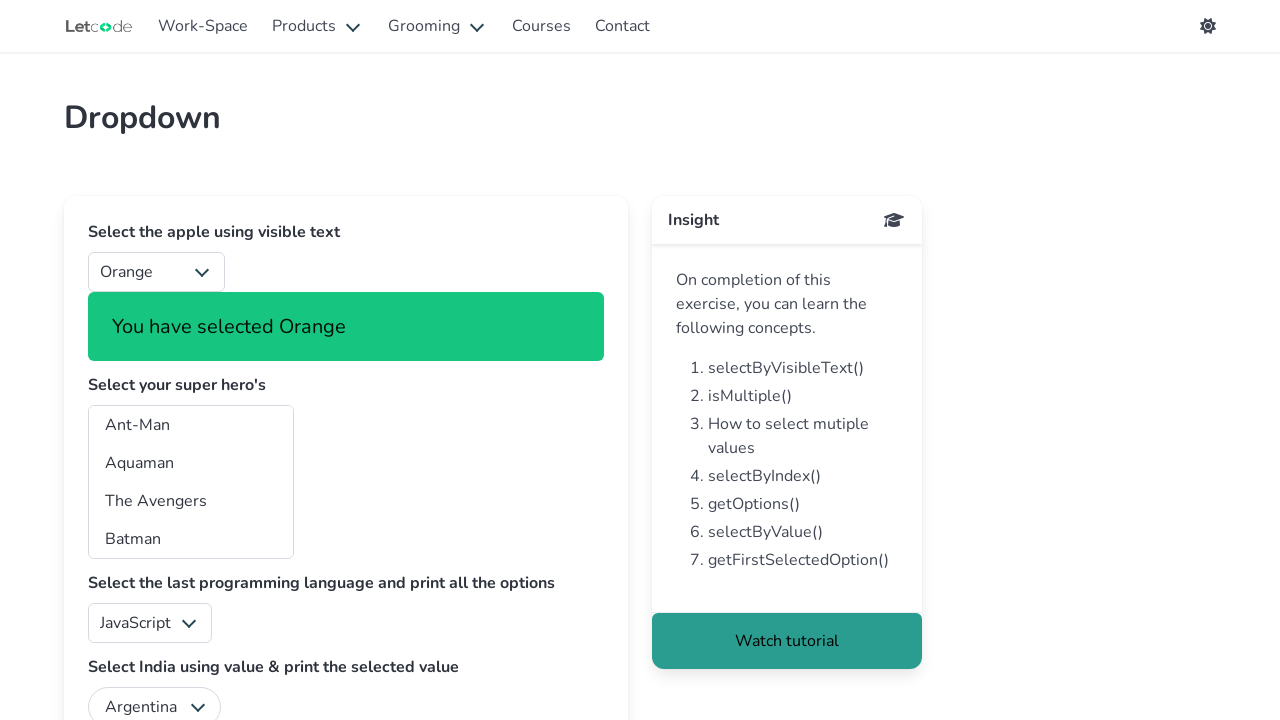

Selected 'Aquaman' from superheros dropdown by visible text on #superheros
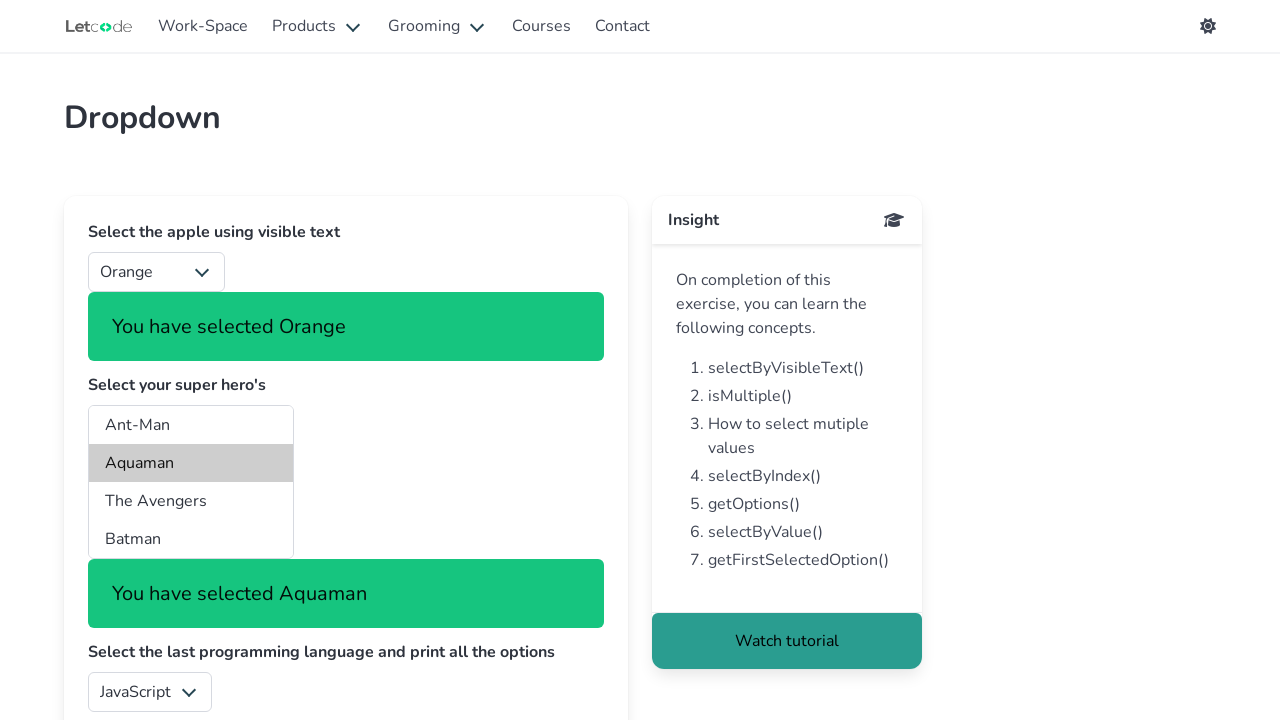

Language dropdown became visible
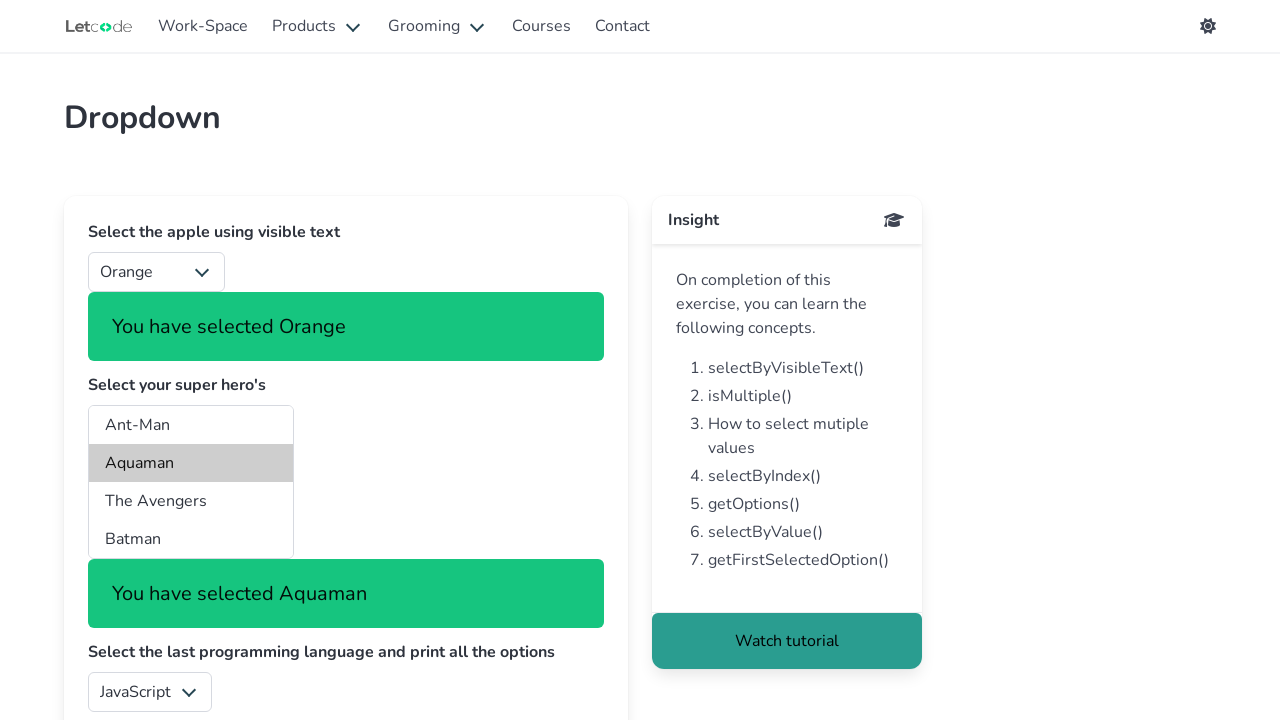

Country dropdown became visible
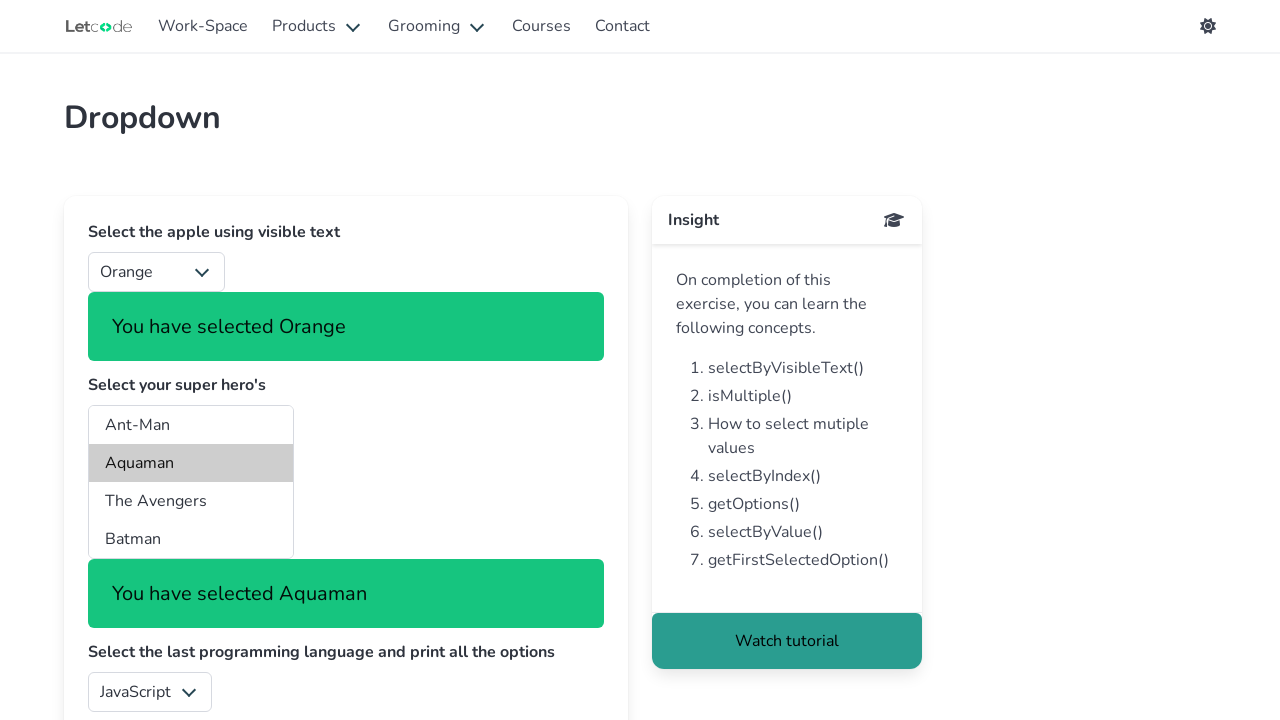

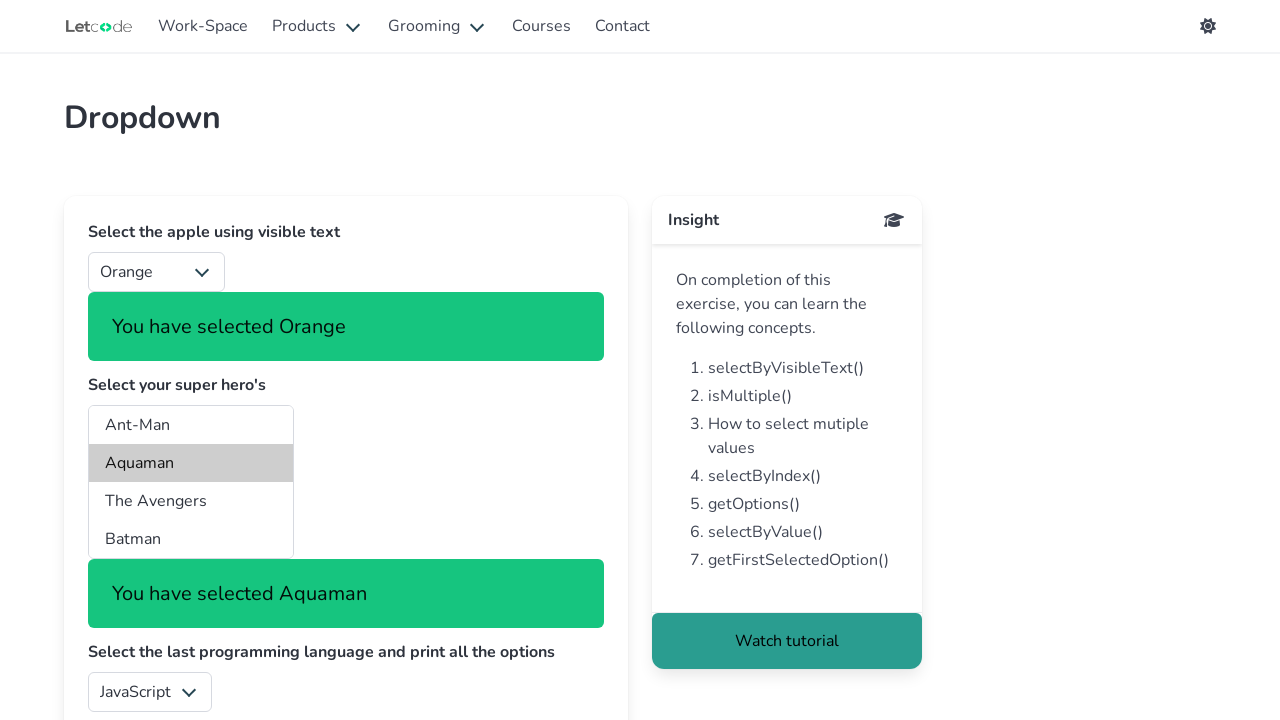